Tests input functionality by navigating to the inputs page, filling a number field with a value, and verifying the input value can be retrieved

Starting URL: https://practice.cydeo.com/

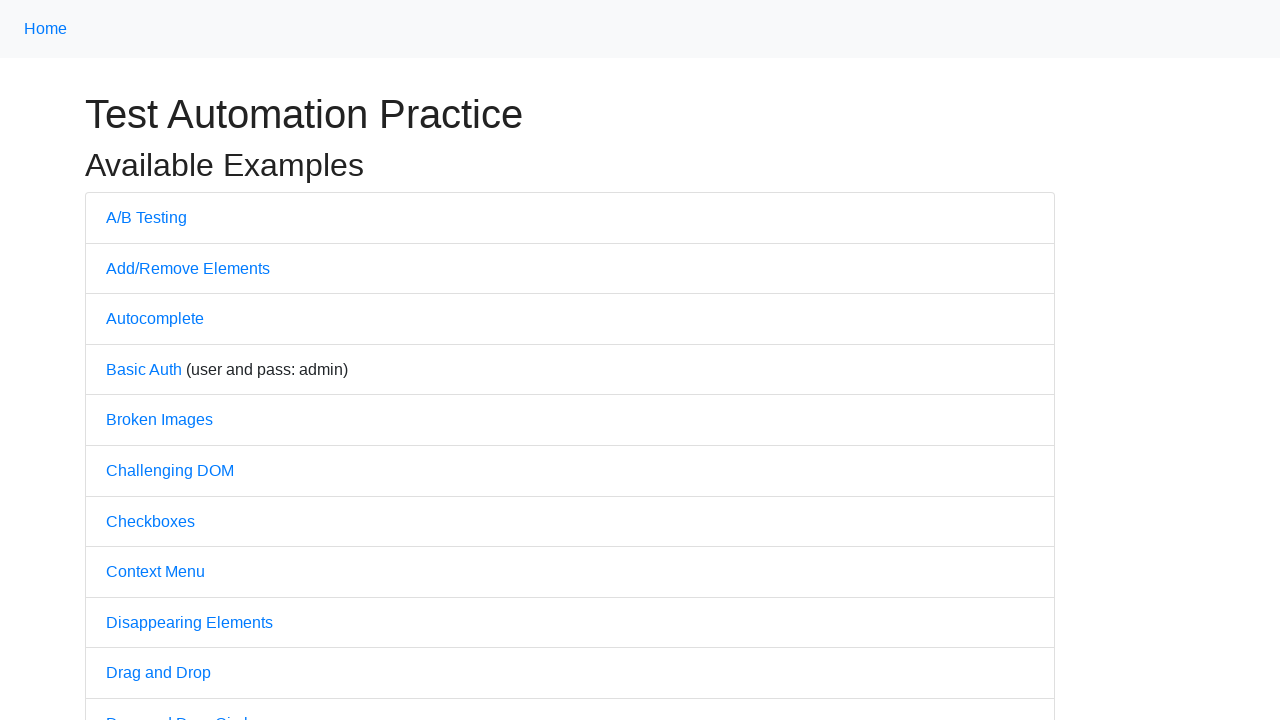

Clicked on inputs link to navigate to inputs page at (128, 361) on xpath=//a[@href='/inputs']
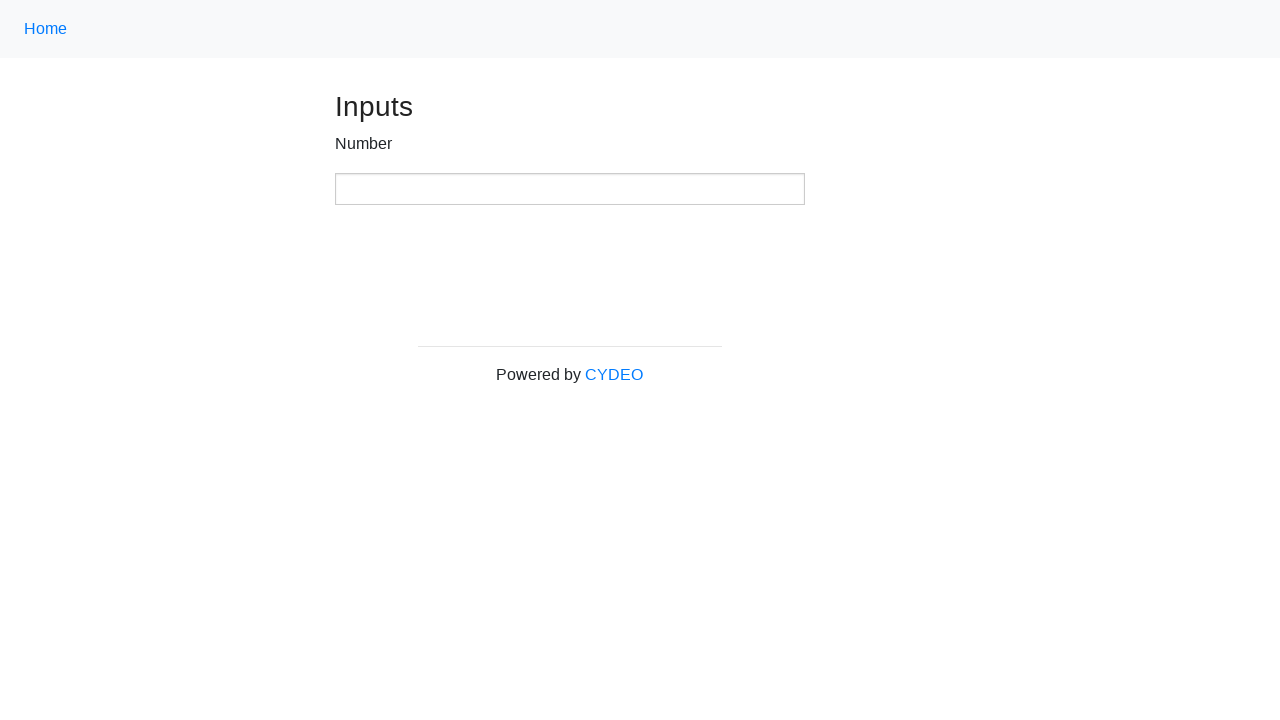

Number input field is now visible
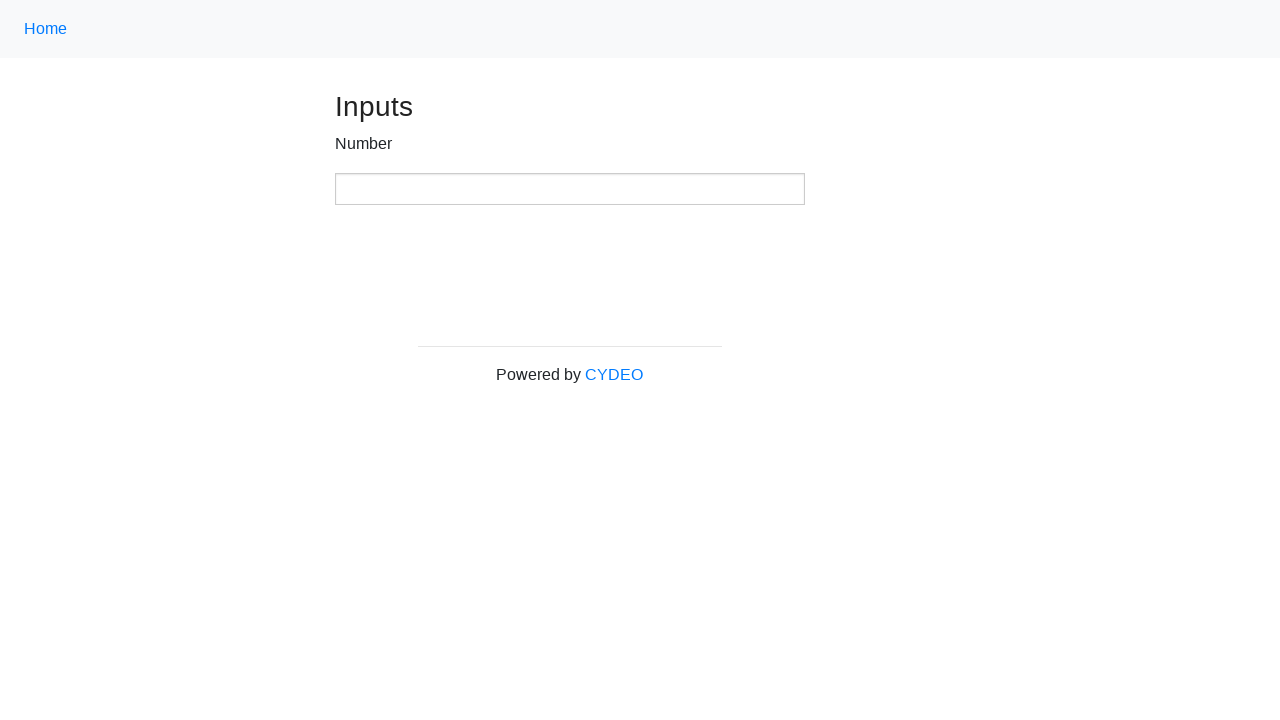

Filled number input field with value '123' on xpath=//input[@type='number']
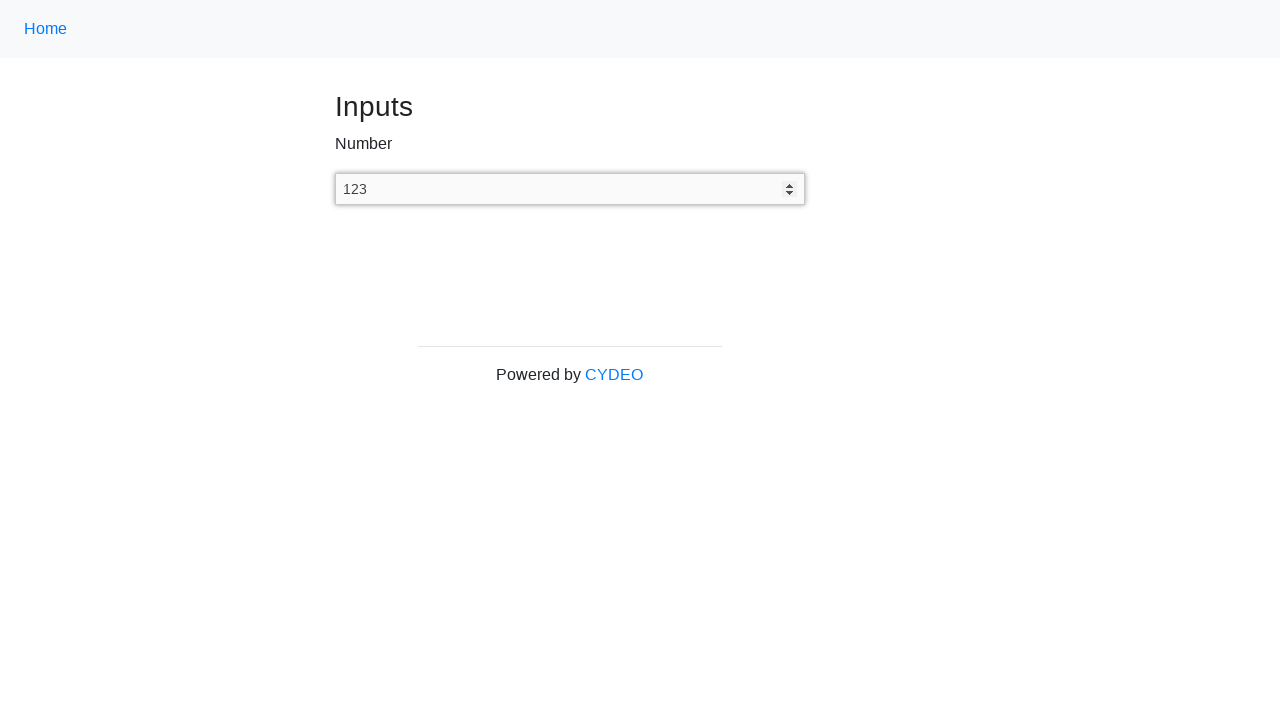

Retrieved input value: '123'
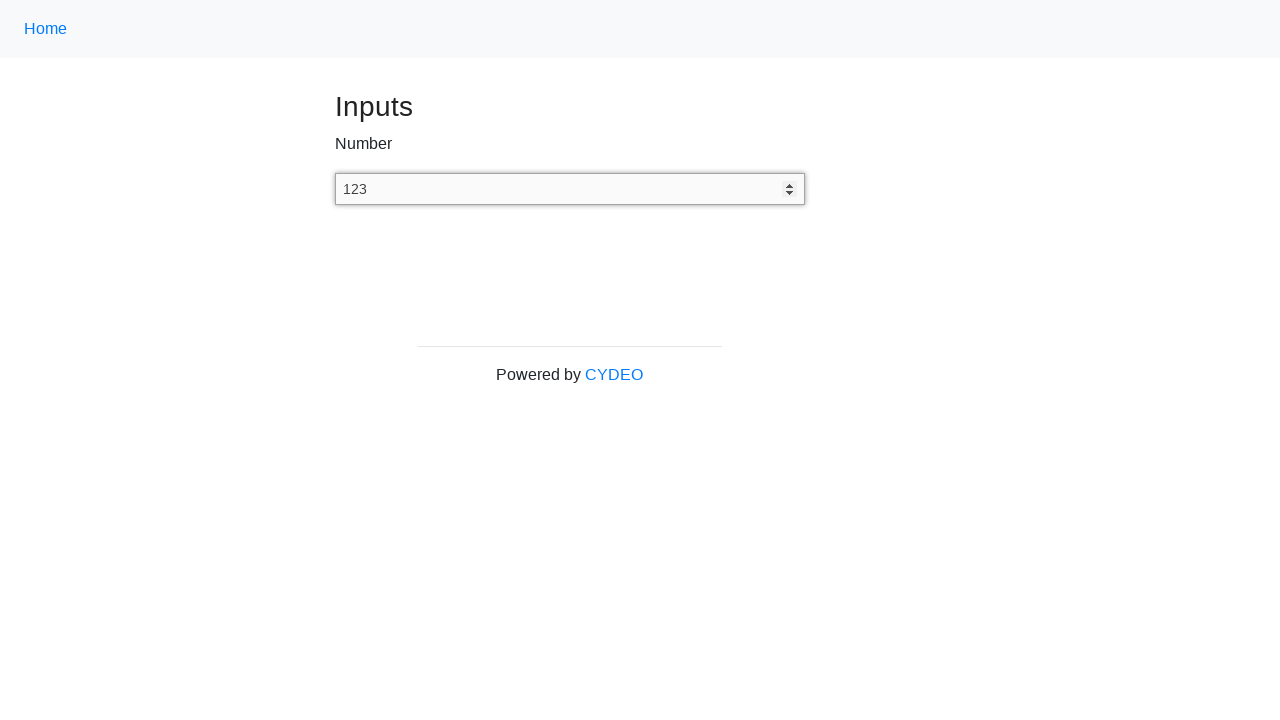

Verified input value matches expected value '123'
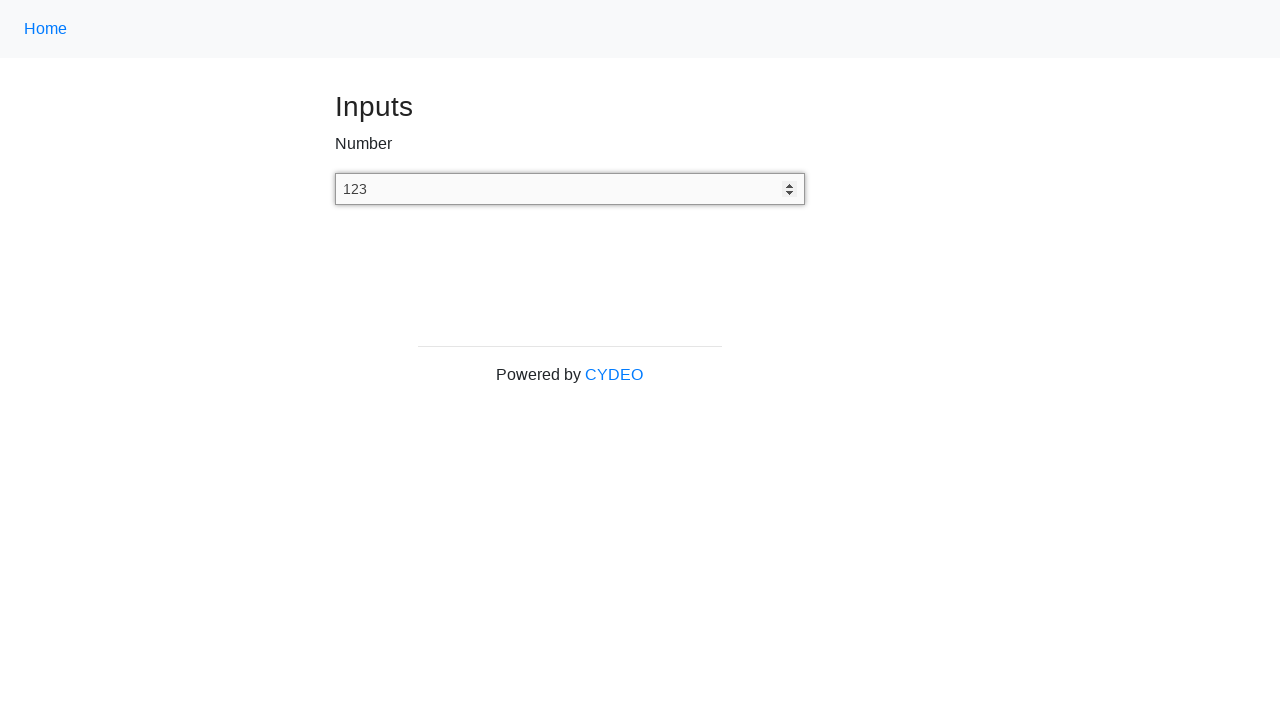

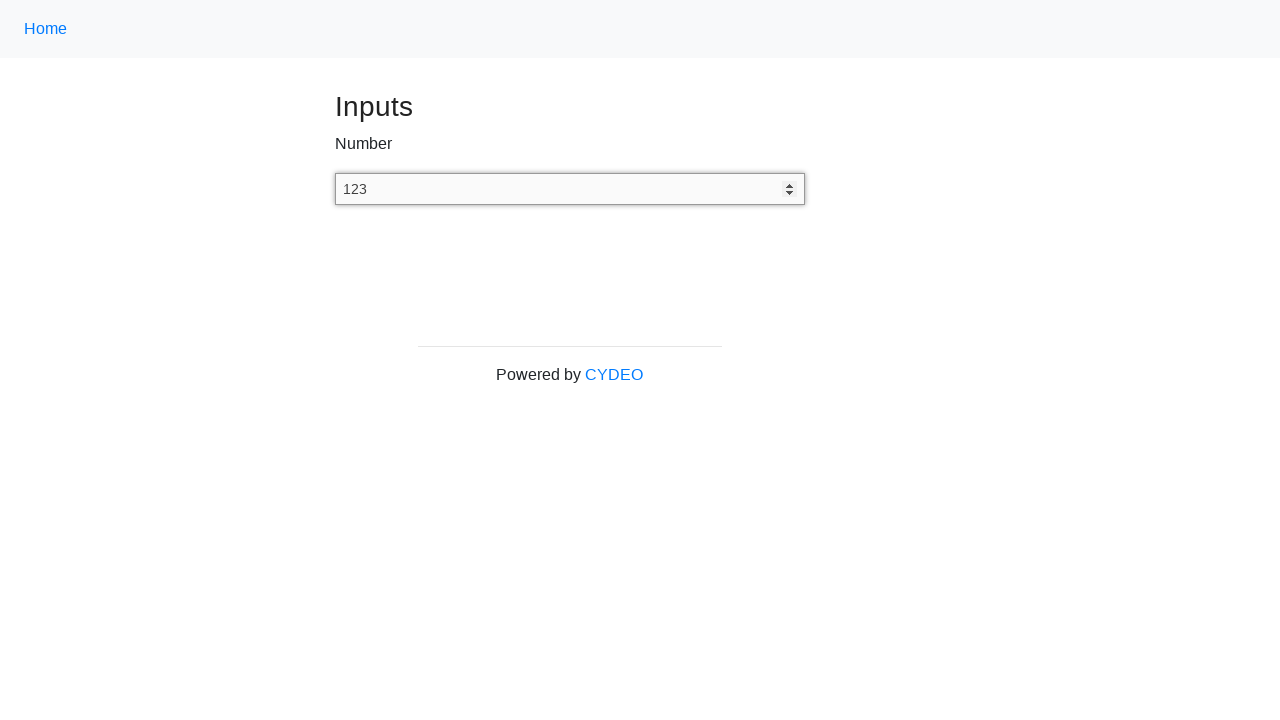